Automates ordering robots from RobotSpareBin Industries by dismissing a popup modal, filling out an order form with robot configuration options (head, body, legs, address), previewing the robot, and submitting the order. Handles order submission errors by retrying.

Starting URL: https://robotsparebinindustries.com/#/robot-order

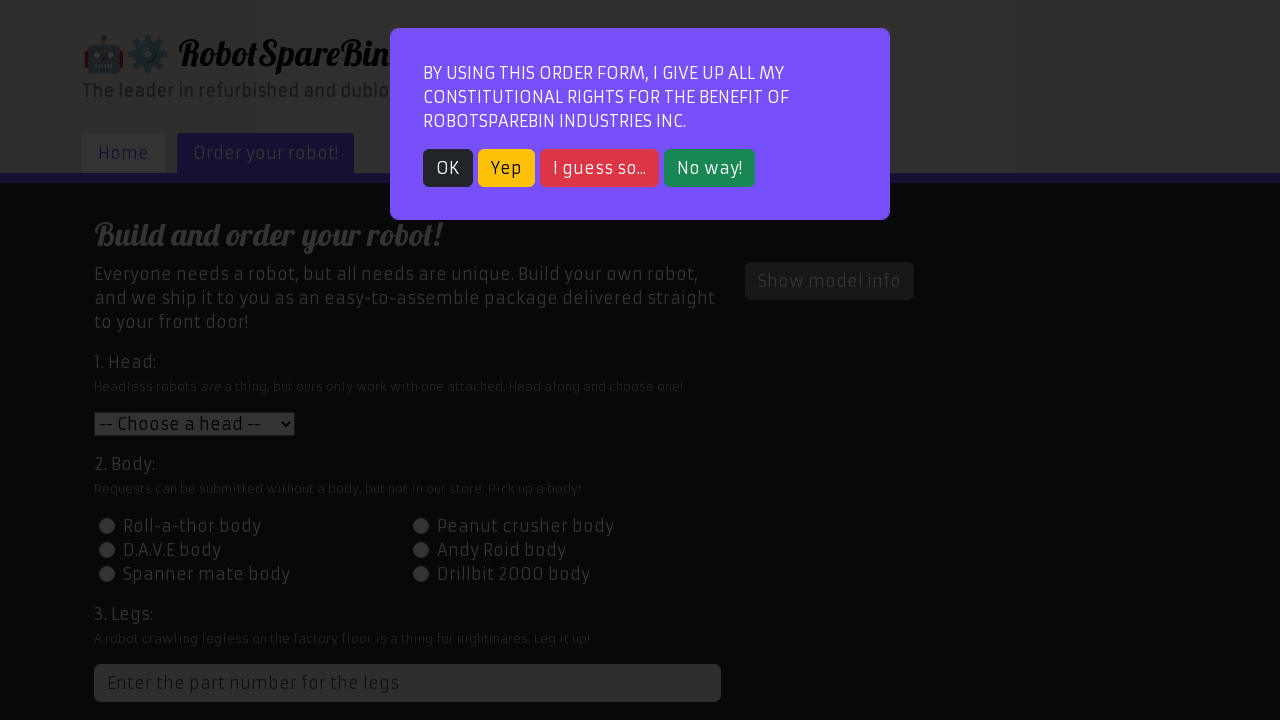

Dismissed popup modal by clicking OK button at (448, 168) on button >> internal:has-text="OK"i
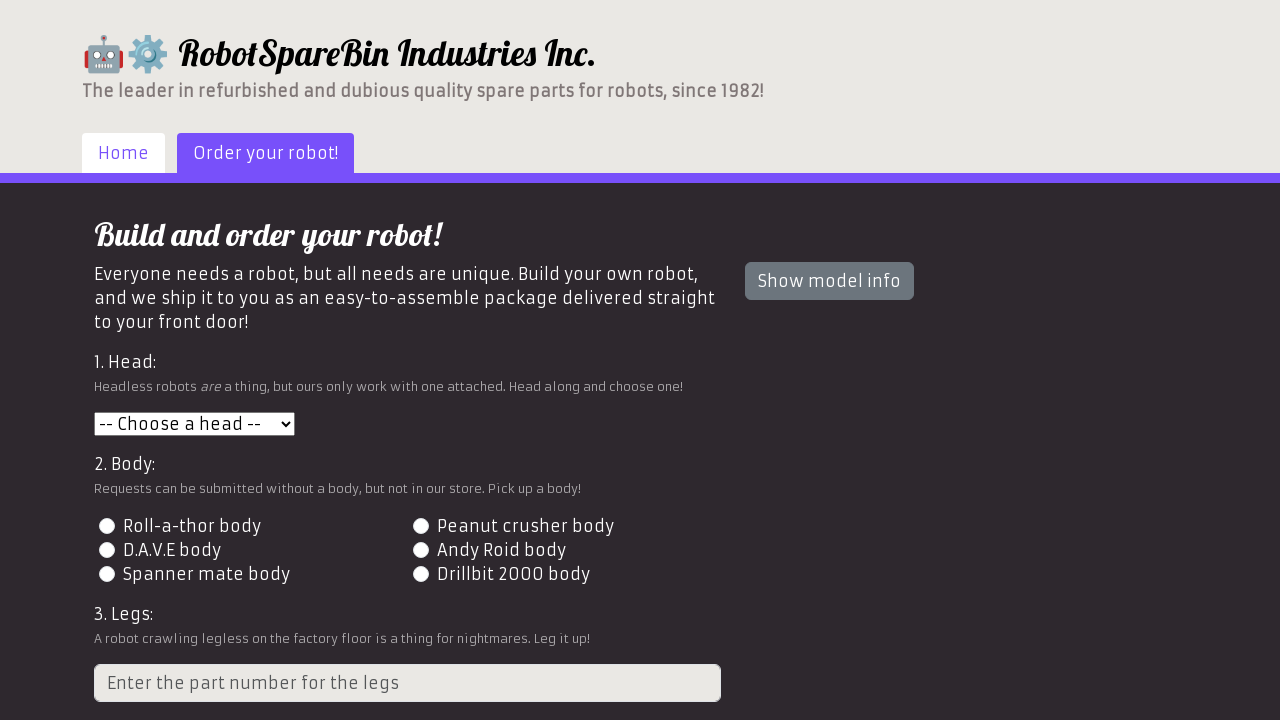

Selected head option 1 on #head
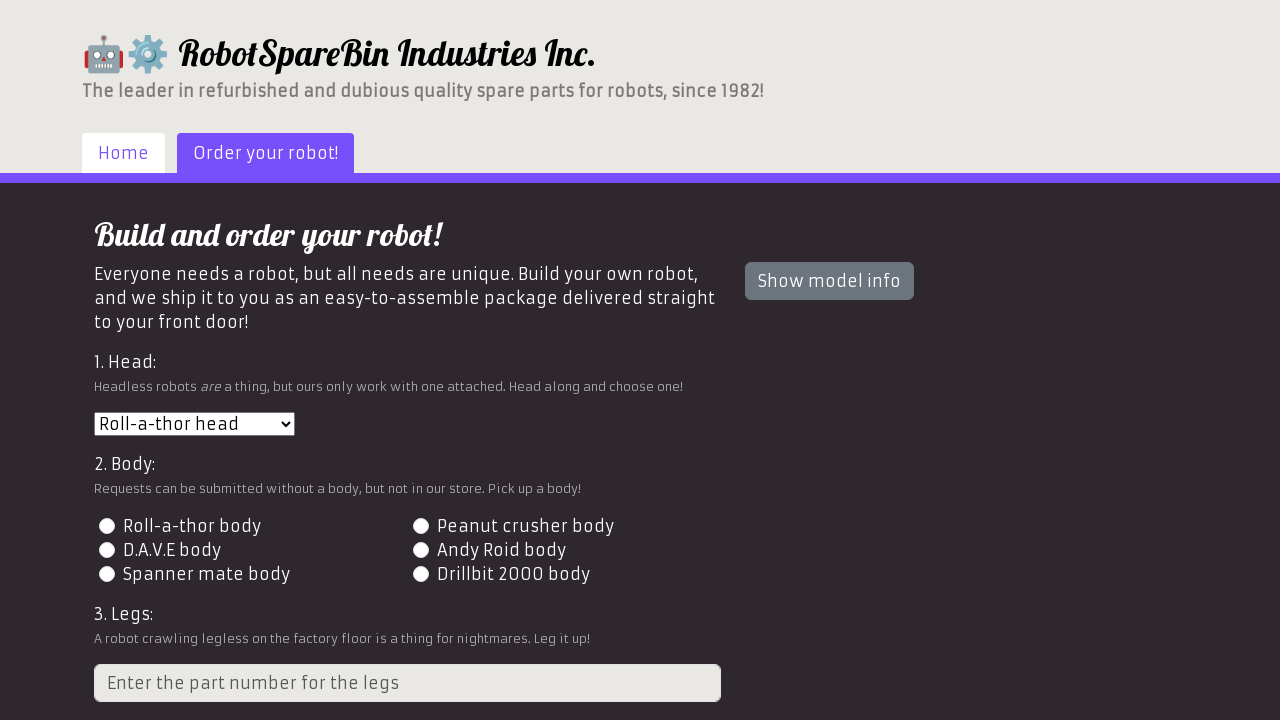

Selected body option 2 at (420, 526) on #id-body-2
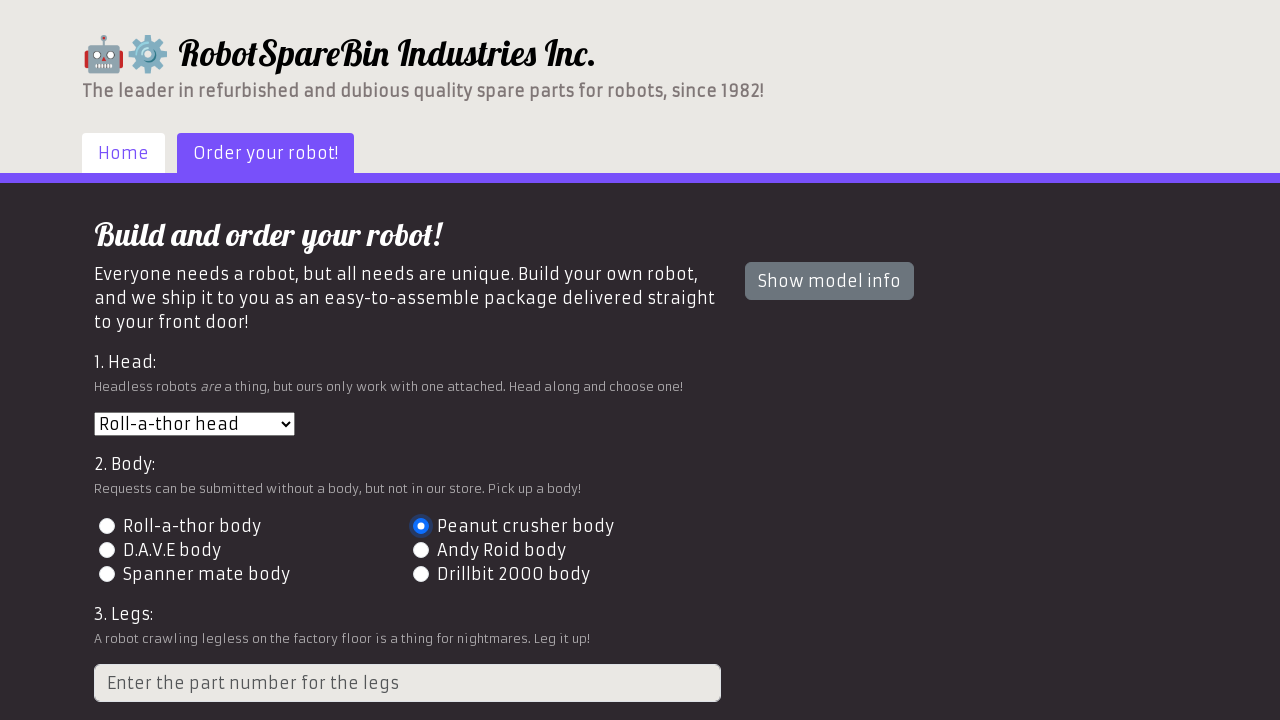

Filled legs part number with 3 on internal:attr=[placeholder="Enter the part number for the legs"i]
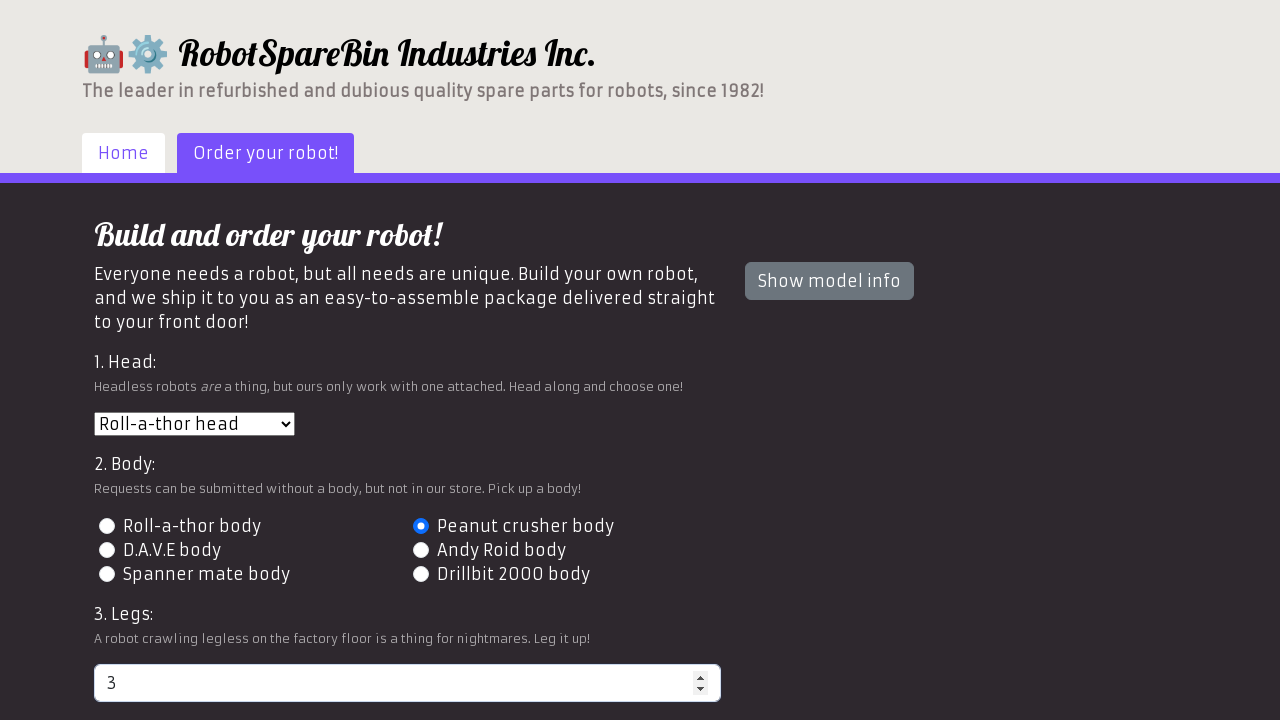

Filled shipping address with 123 Robot Street, Automation City, AC 12345 on #address
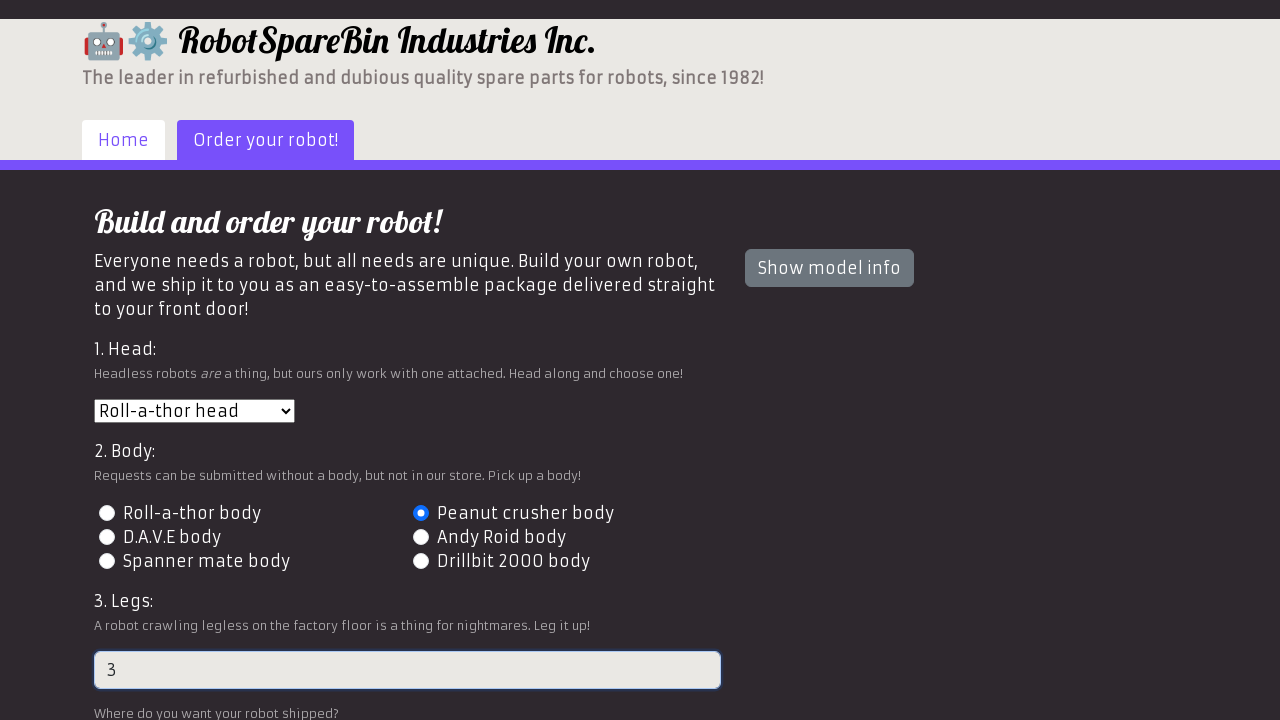

Clicked preview button to display robot image at (141, 605) on #preview
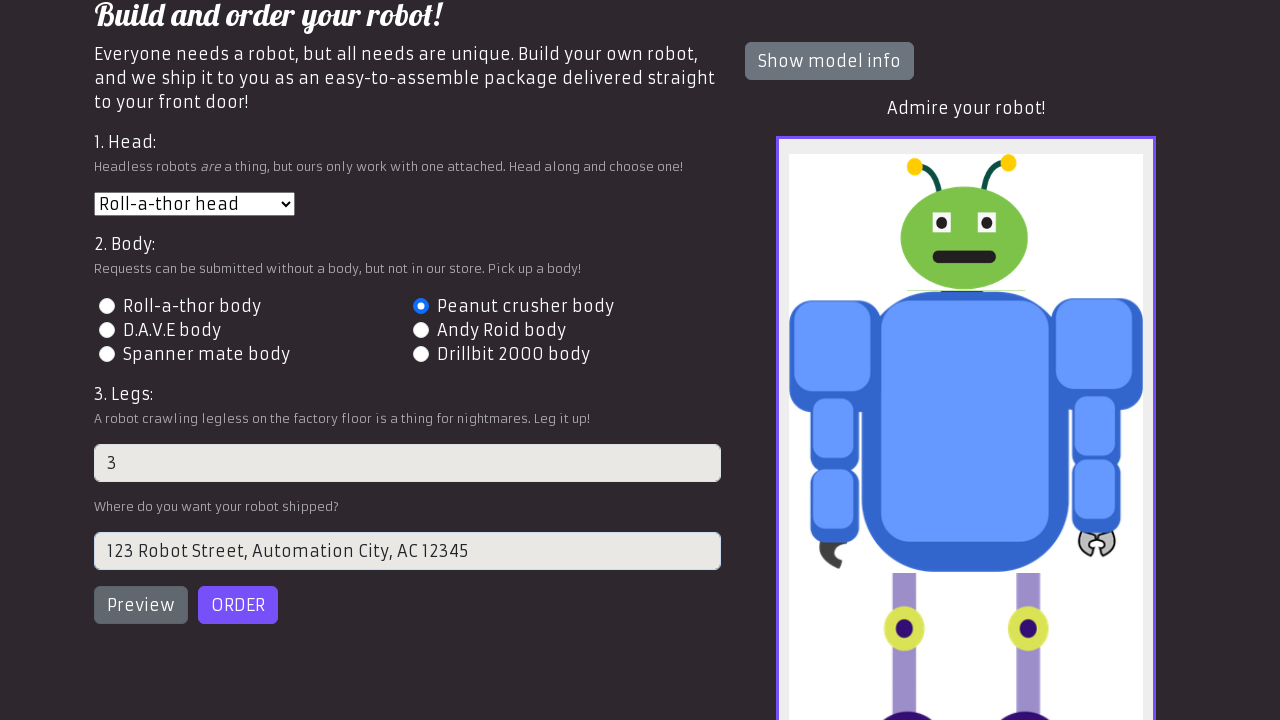

Robot preview image loaded successfully
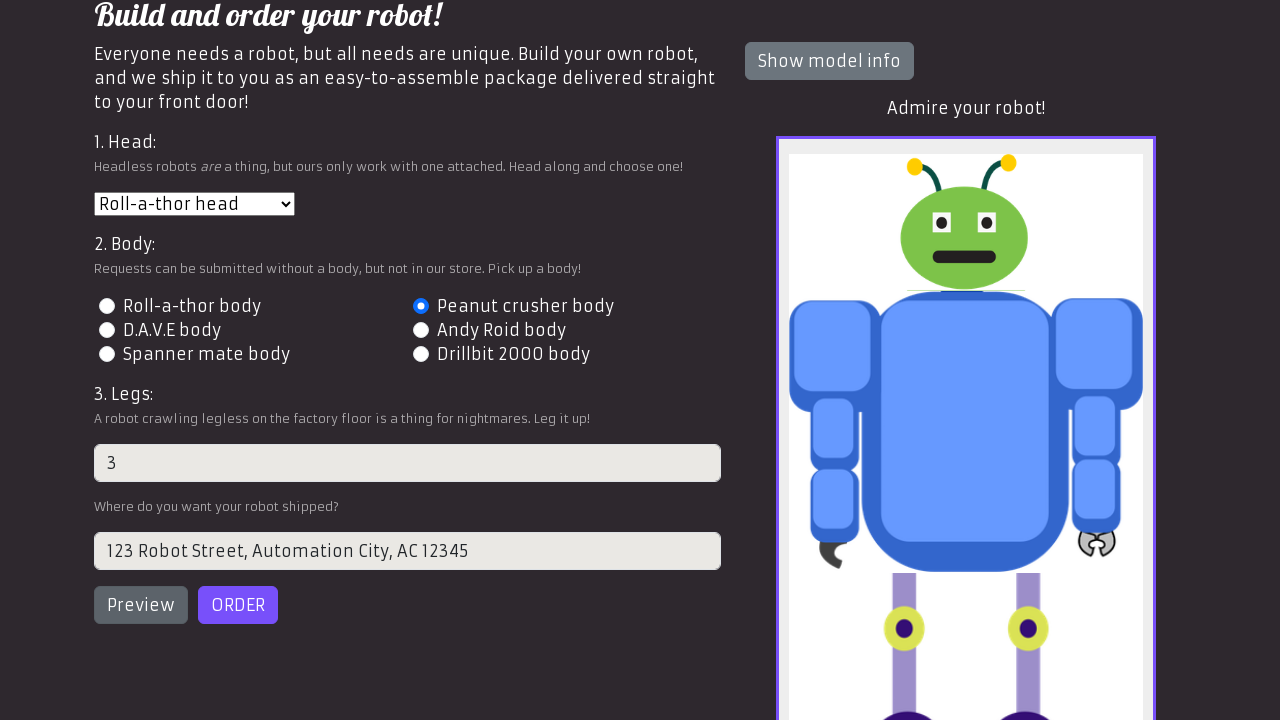

Clicked order submission button at (238, 605) on #order
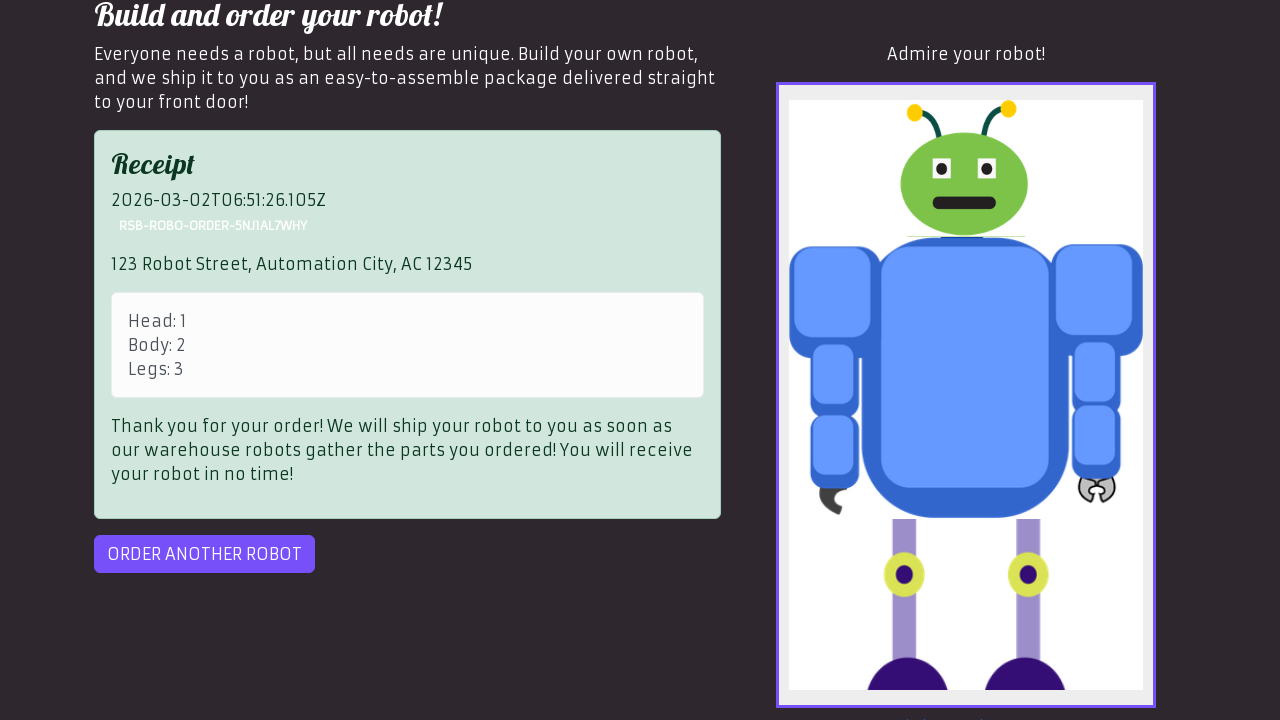

Order submitted successfully without errors
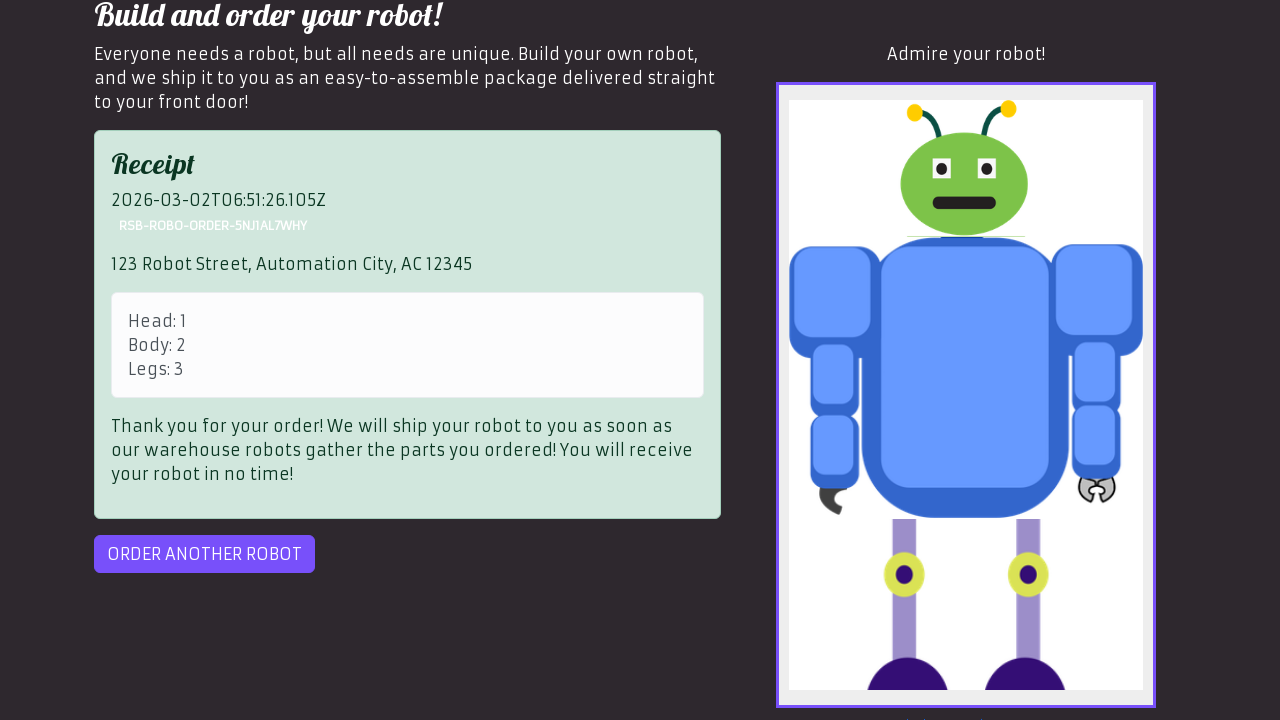

Order receipt displayed, confirming successful order placement
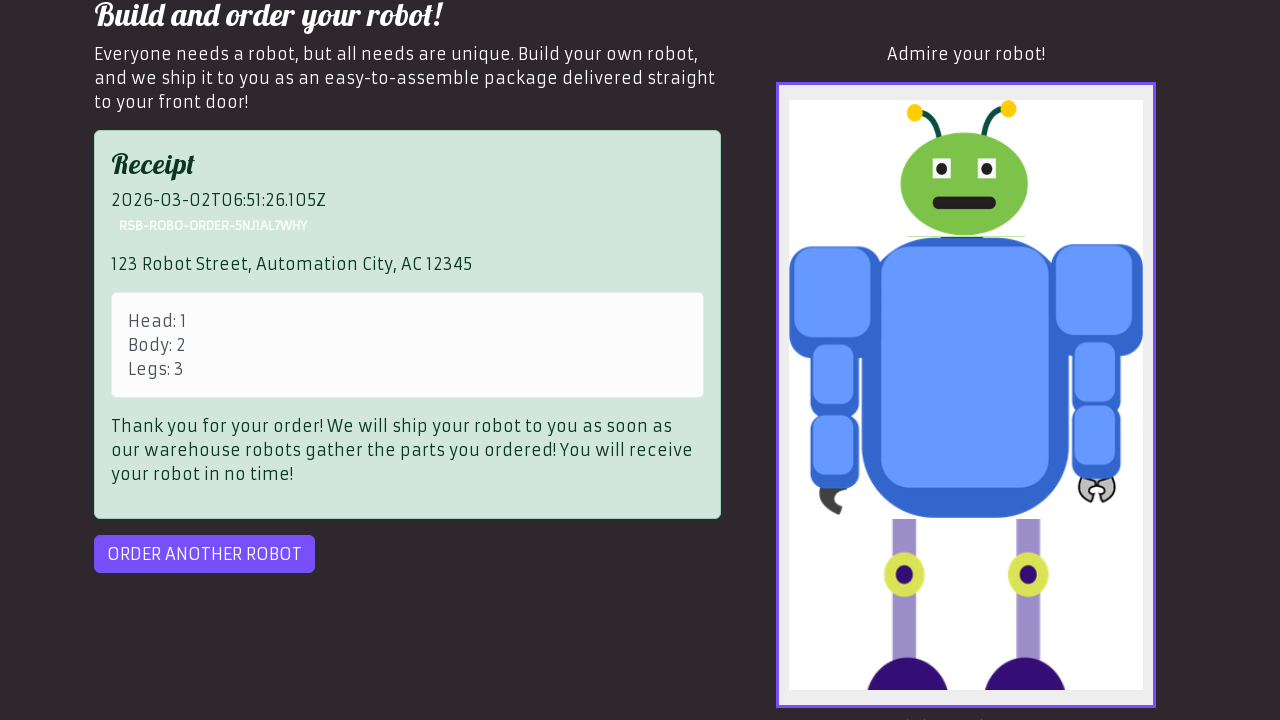

Clicked button to process another robot order at (204, 554) on #order-another
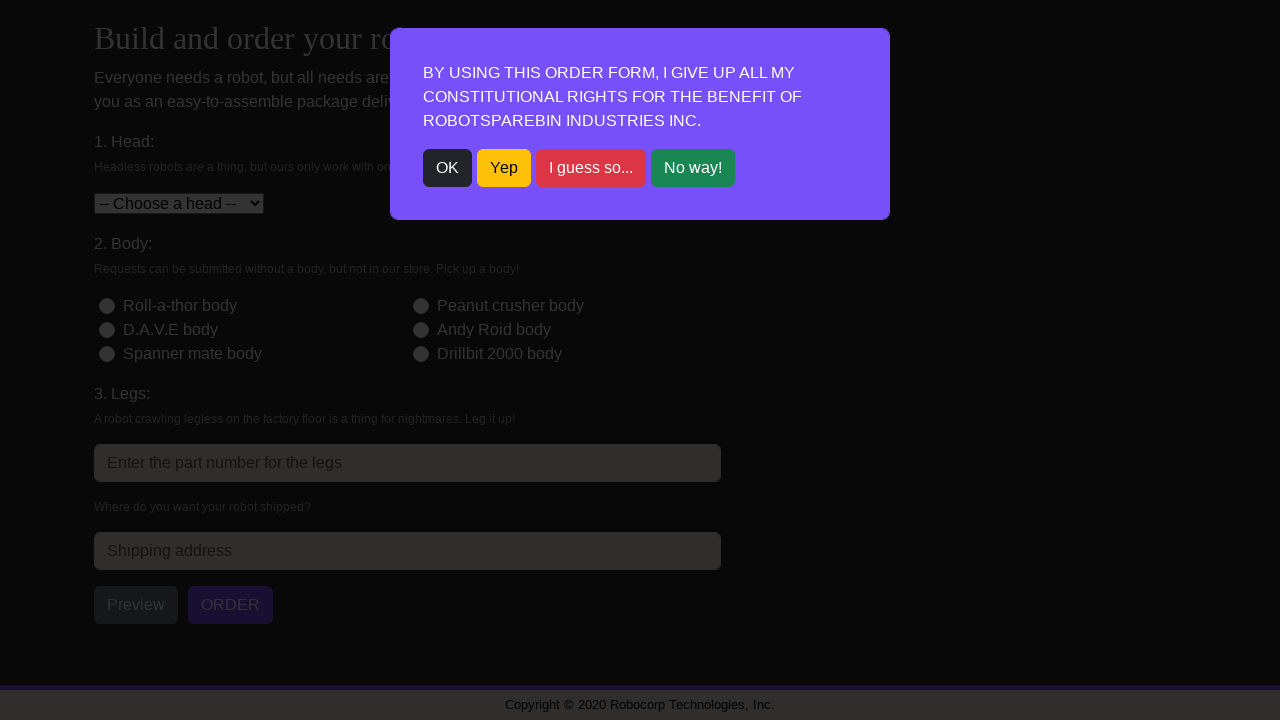

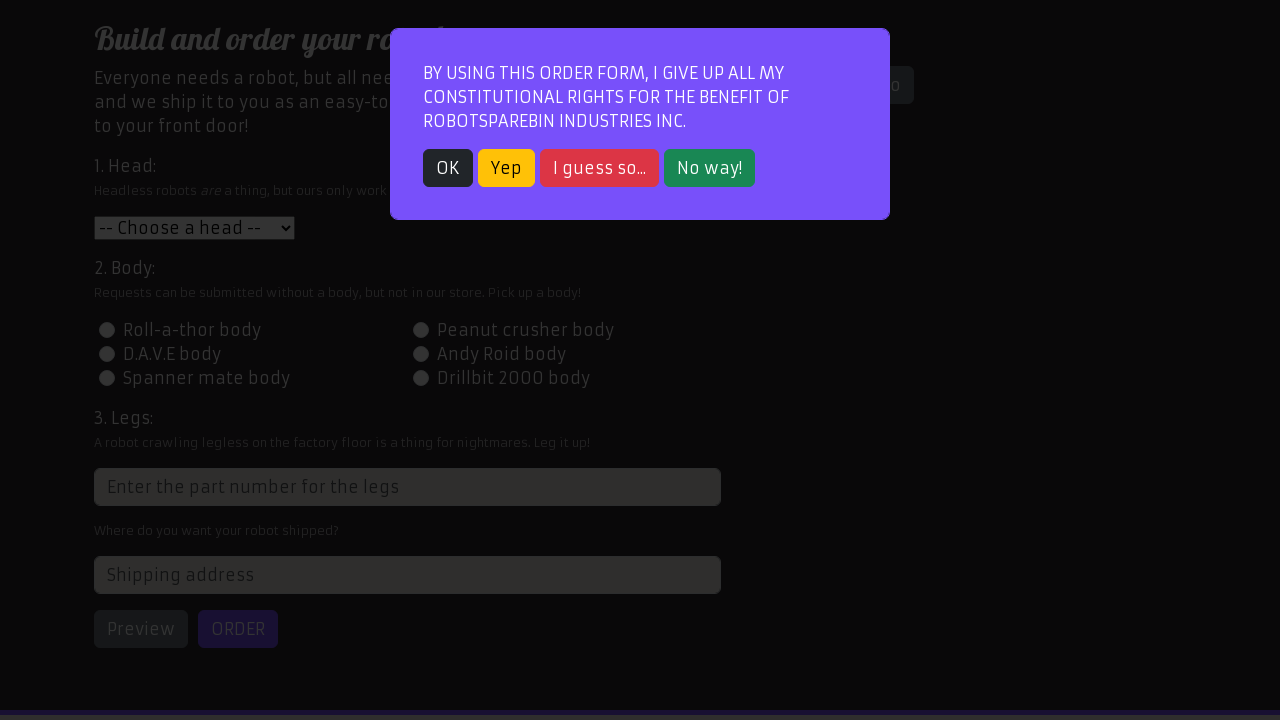